Tests interaction with nested iframes by clicking buttons inside different frame contexts on a practice page

Starting URL: https://leafground.com/frame.xhtml

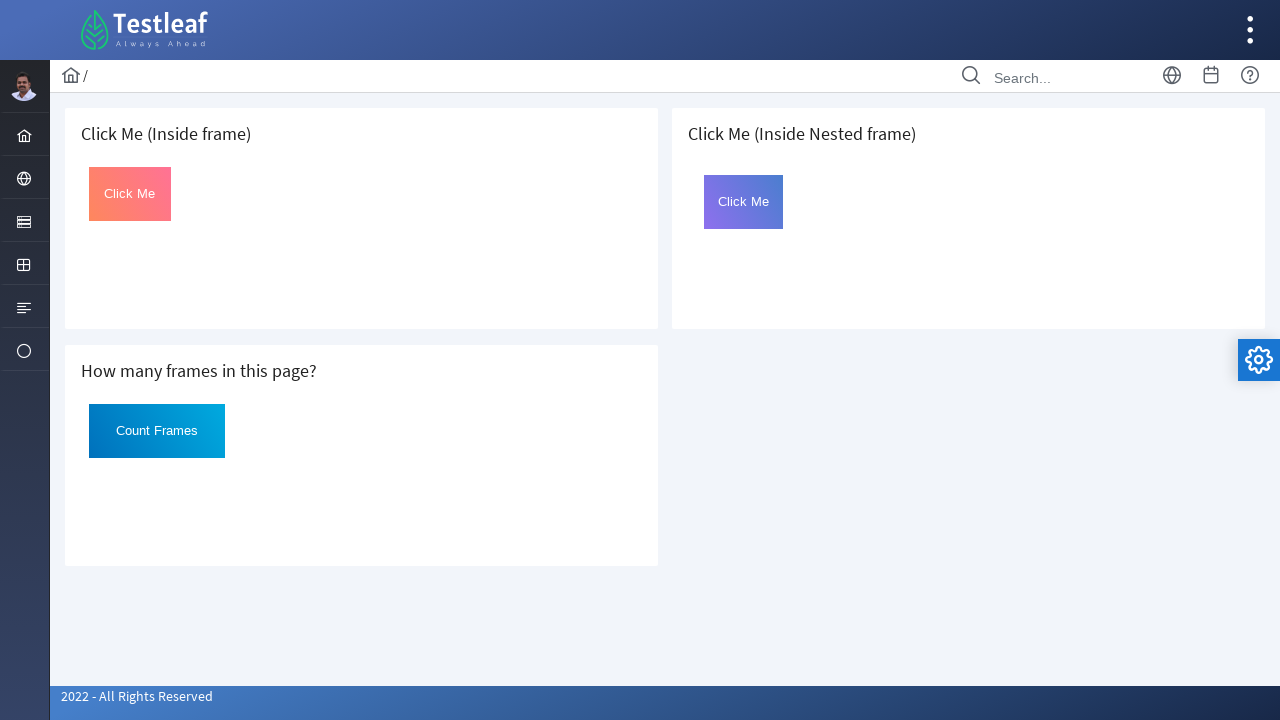

Navigated to iframe practice page
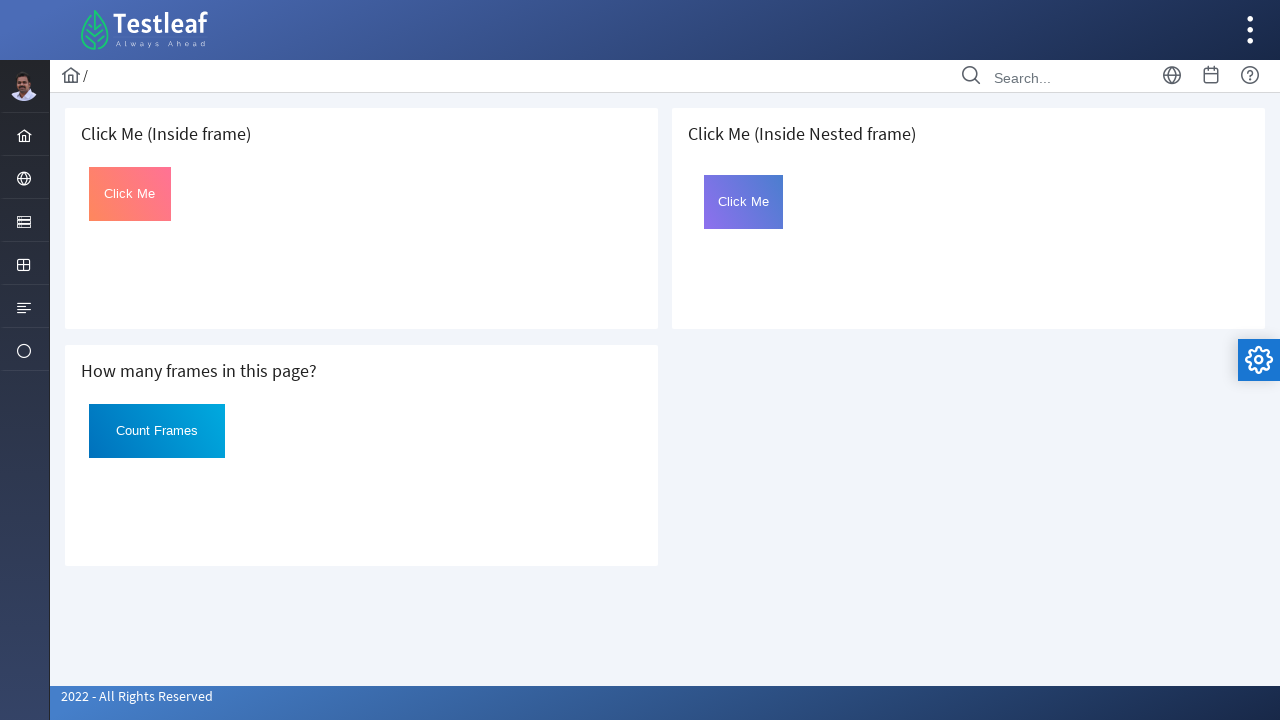

Located first iframe with src='default.xhtml'
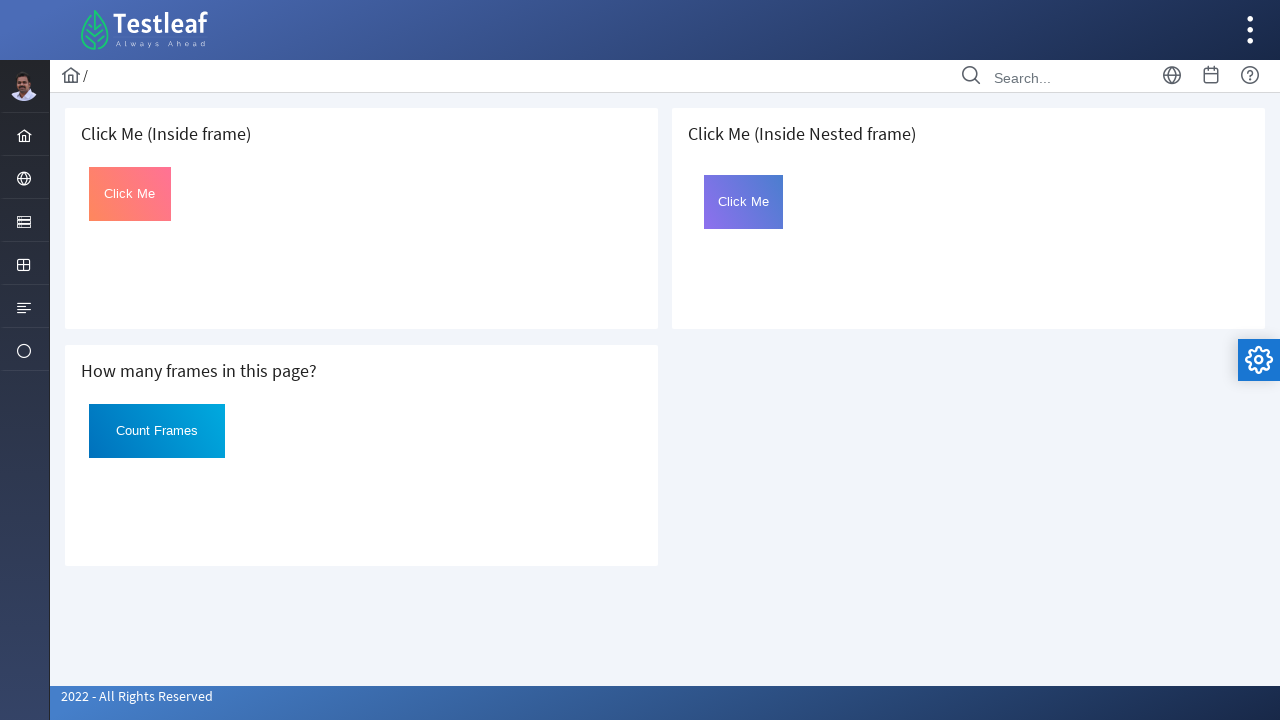

Clicked button inside first iframe at (130, 194) on xpath=//iframe[@src='default.xhtml'] >> internal:control=enter-frame >> xpath=//
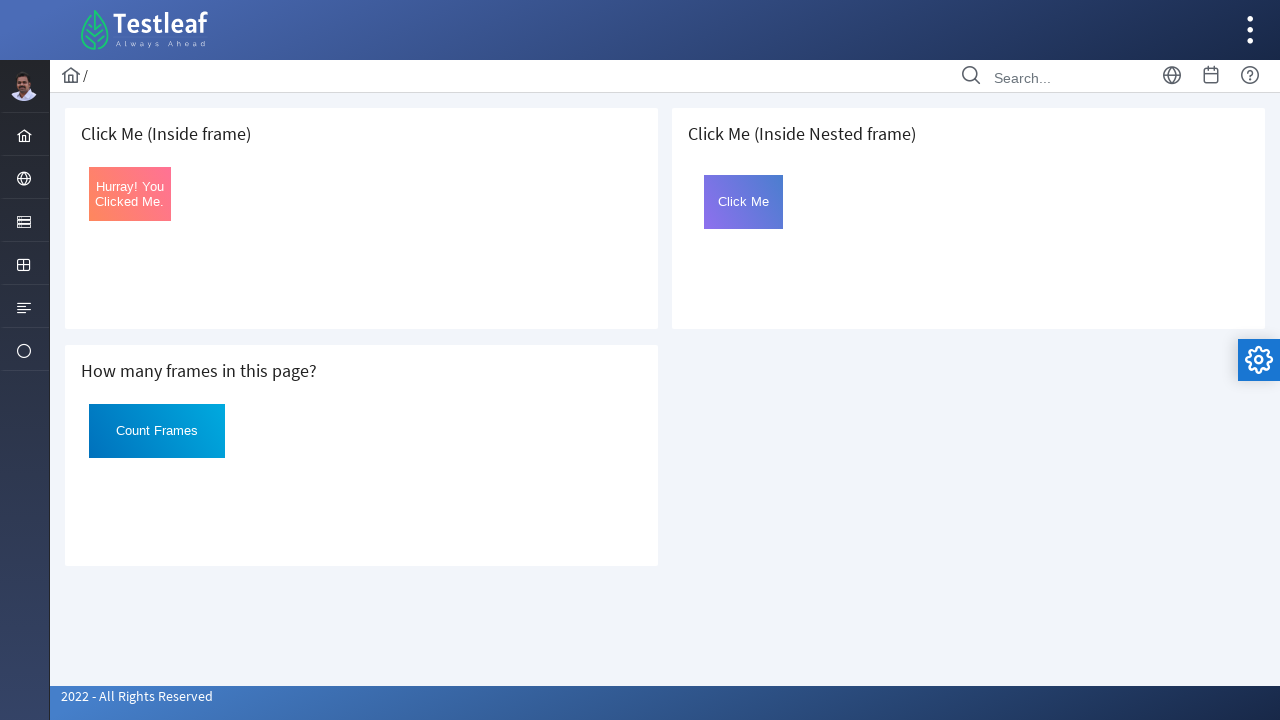

Located second iframe with src='page.xhtml'
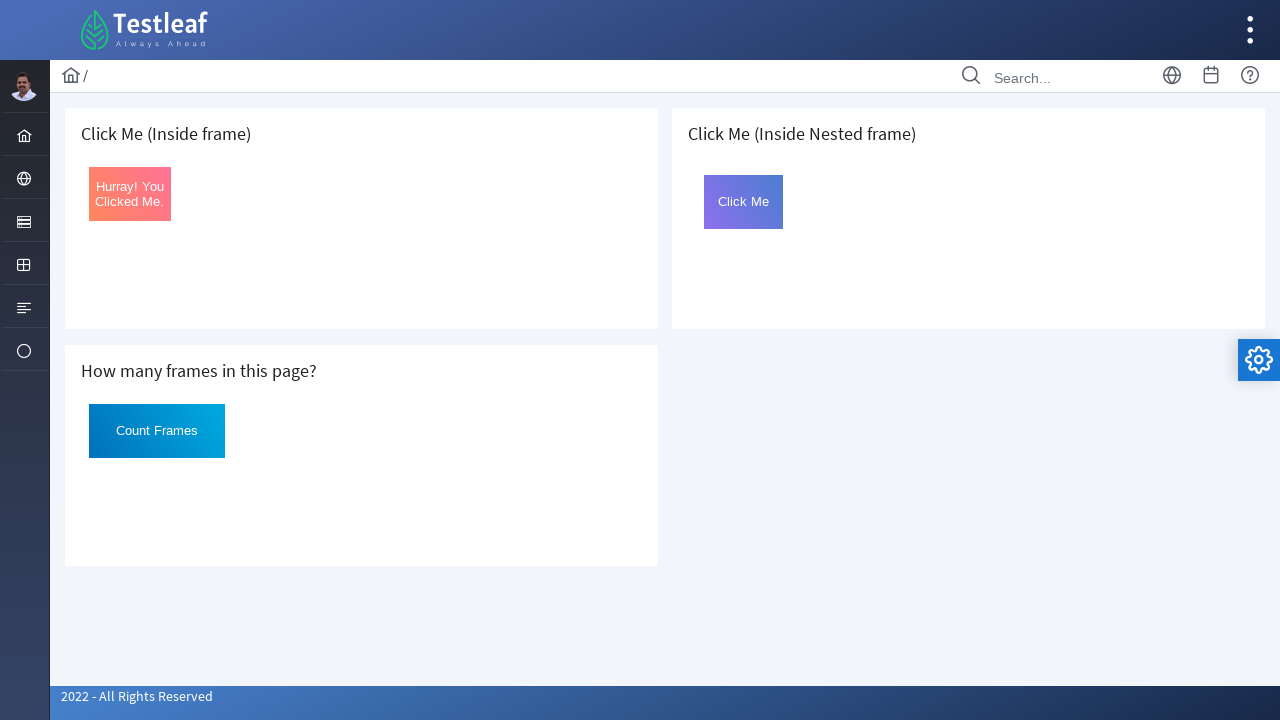

Located nested iframe with id='frame2' inside second frame
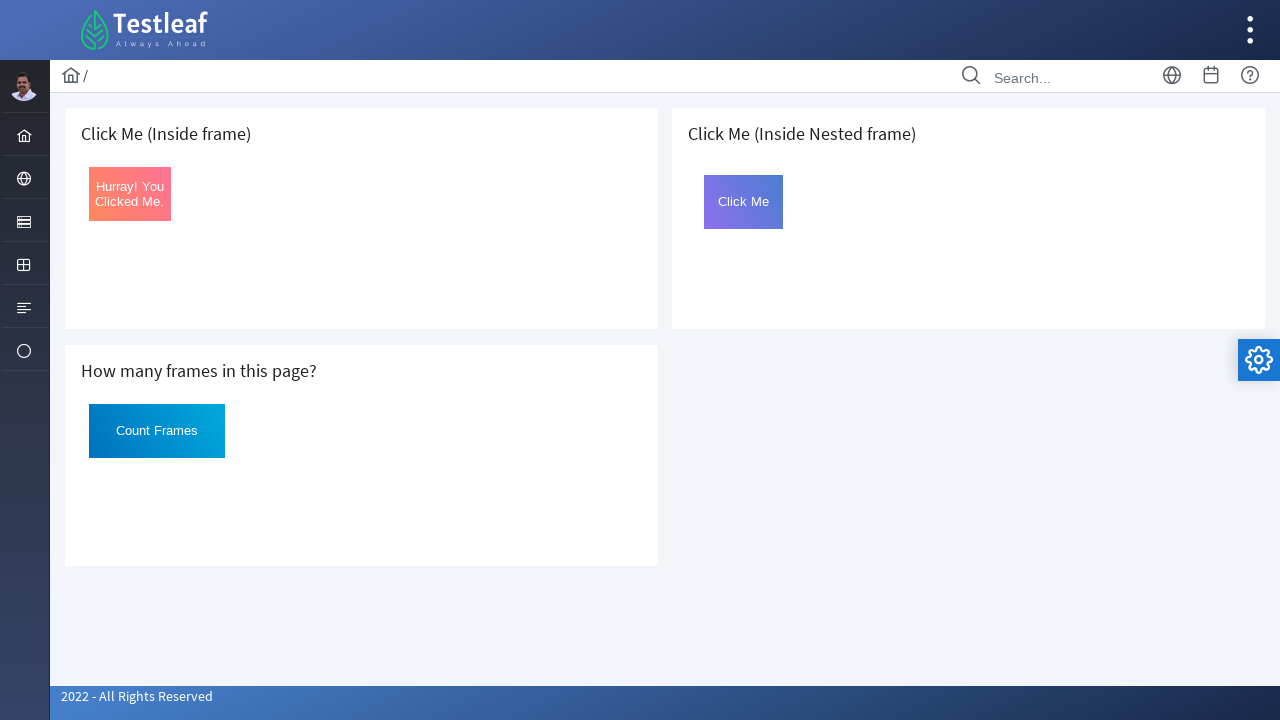

Clicked button inside nested iframe at (744, 202) on xpath=//iframe[@src='page.xhtml'] >> internal:control=enter-frame >> xpath=//ifr
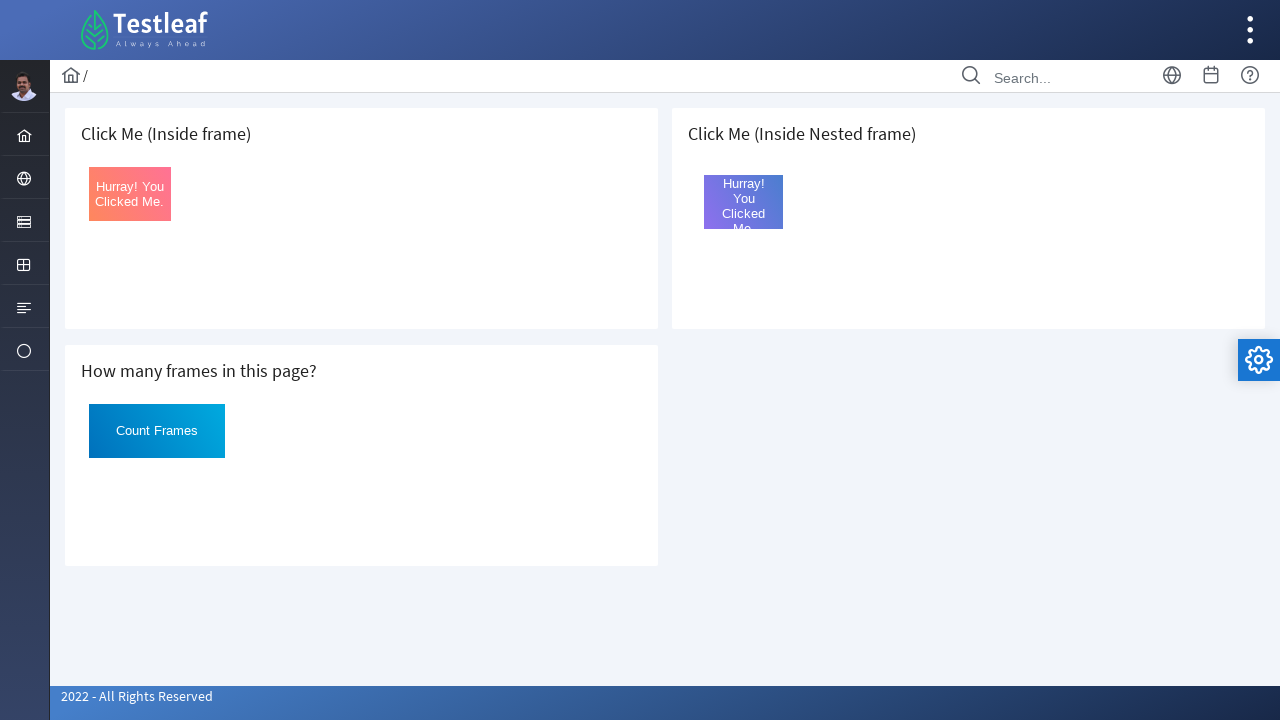

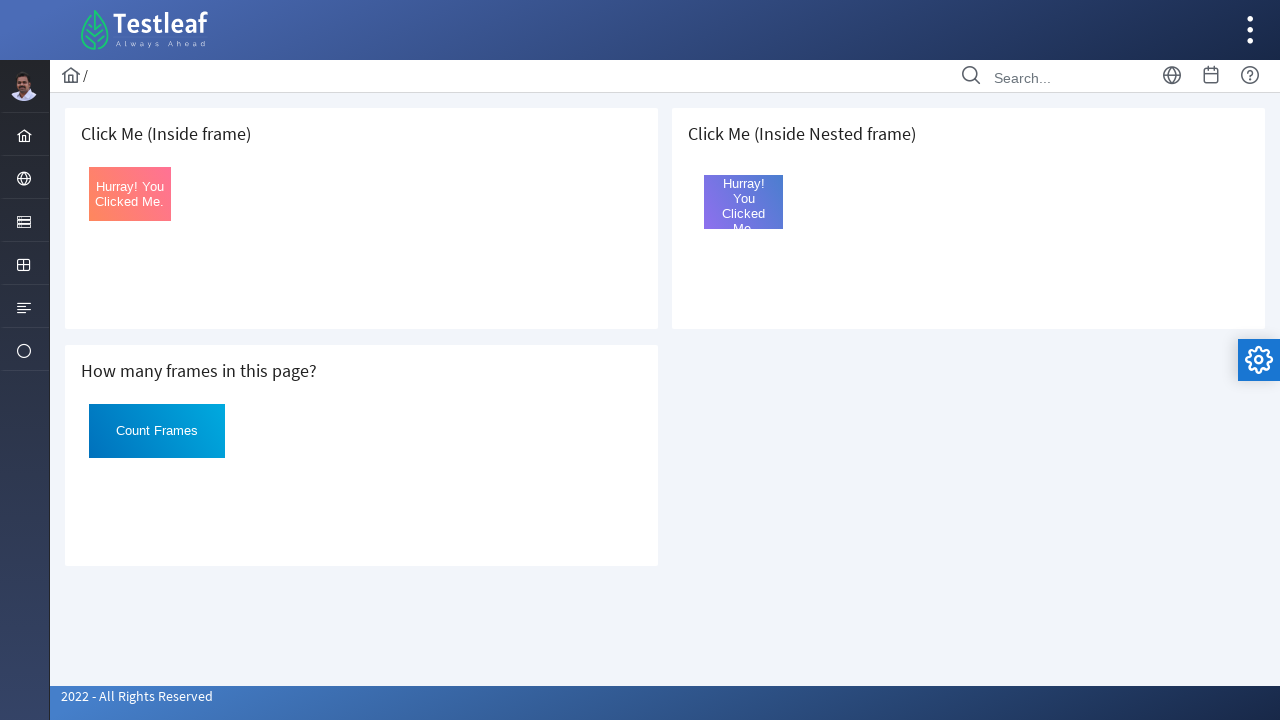